Tests a practice form by filling out personal information including name, email, phone number, gender, date of birth, subjects, hobbies, and submitting the form

Starting URL: https://demoqa.com/automation-practice-form

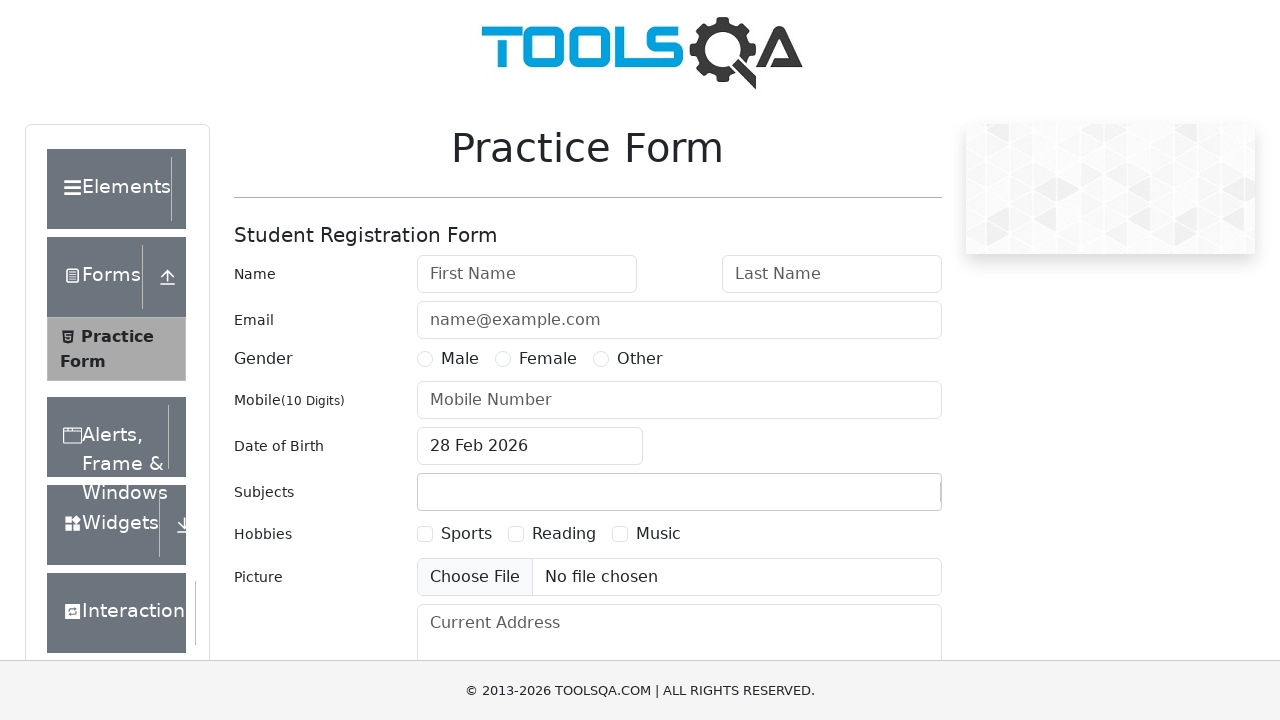

Filled first name field with 'Alexander' on input#firstName
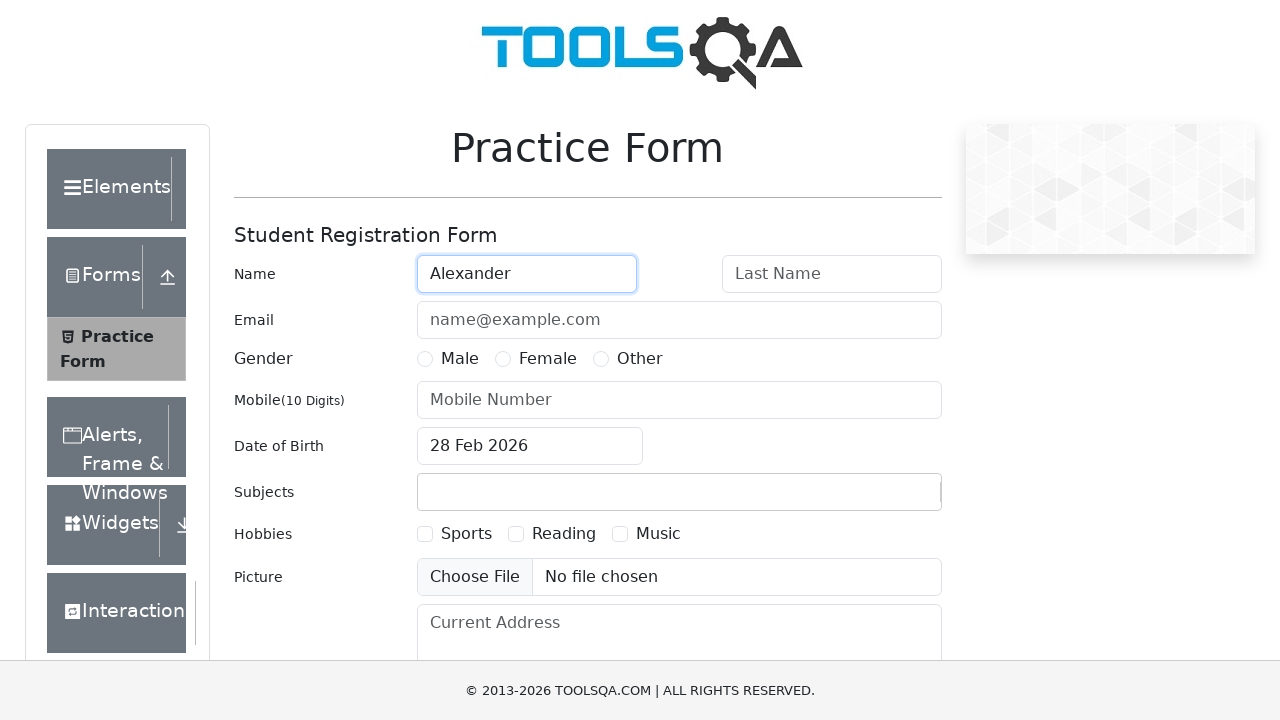

Filled last name field with 'Dankov' on input#lastName
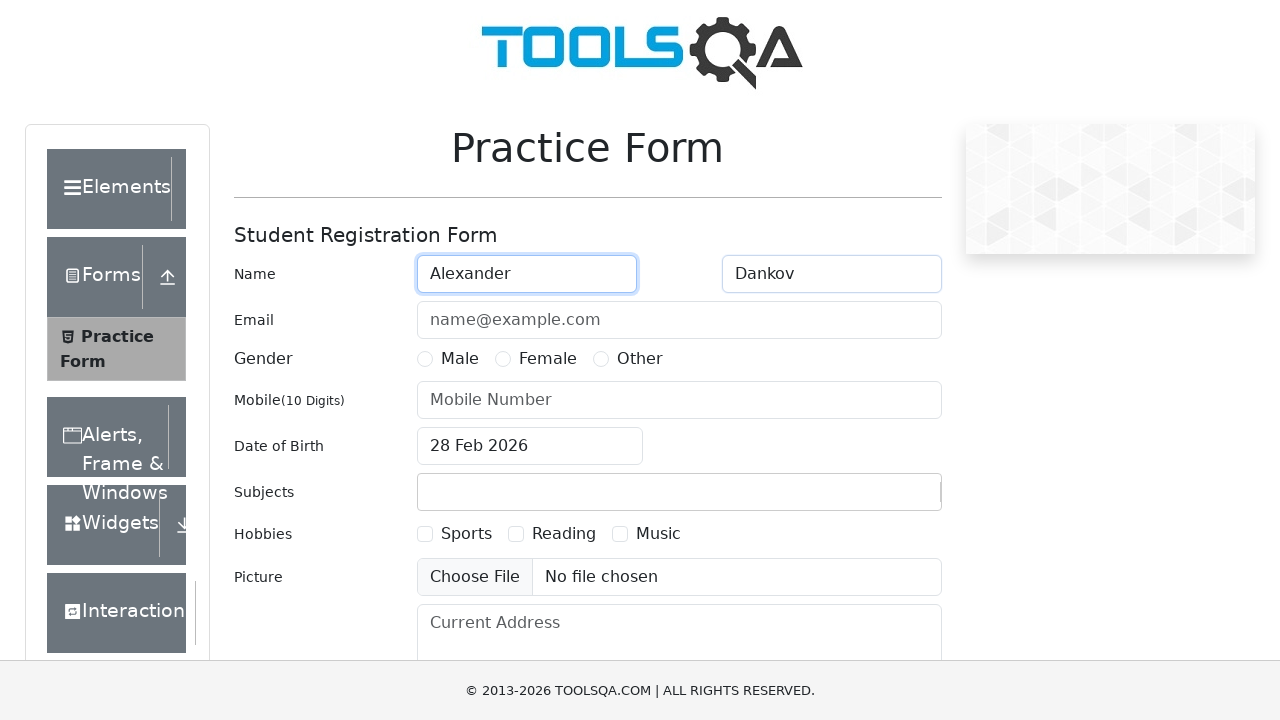

Filled email field with 'testuser@example.com' on input#userEmail
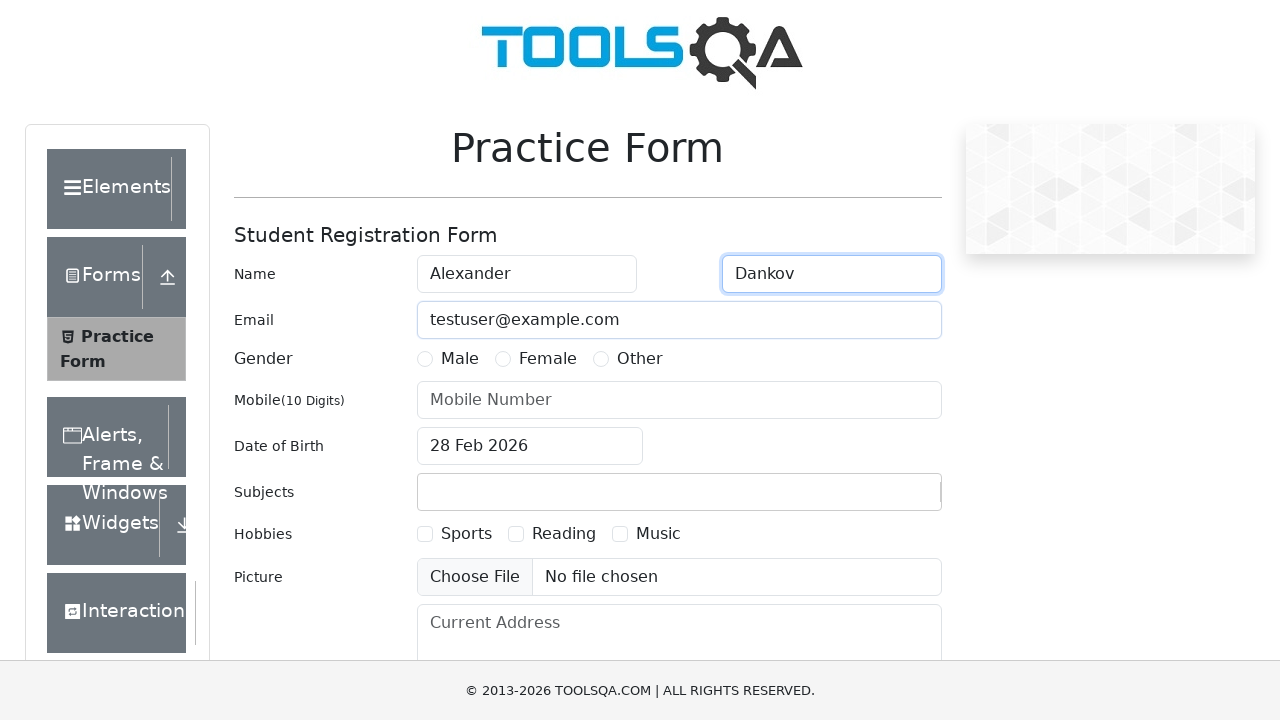

Selected gender: Male at (460, 359) on #genterWrapper label[for='gender-radio-1']
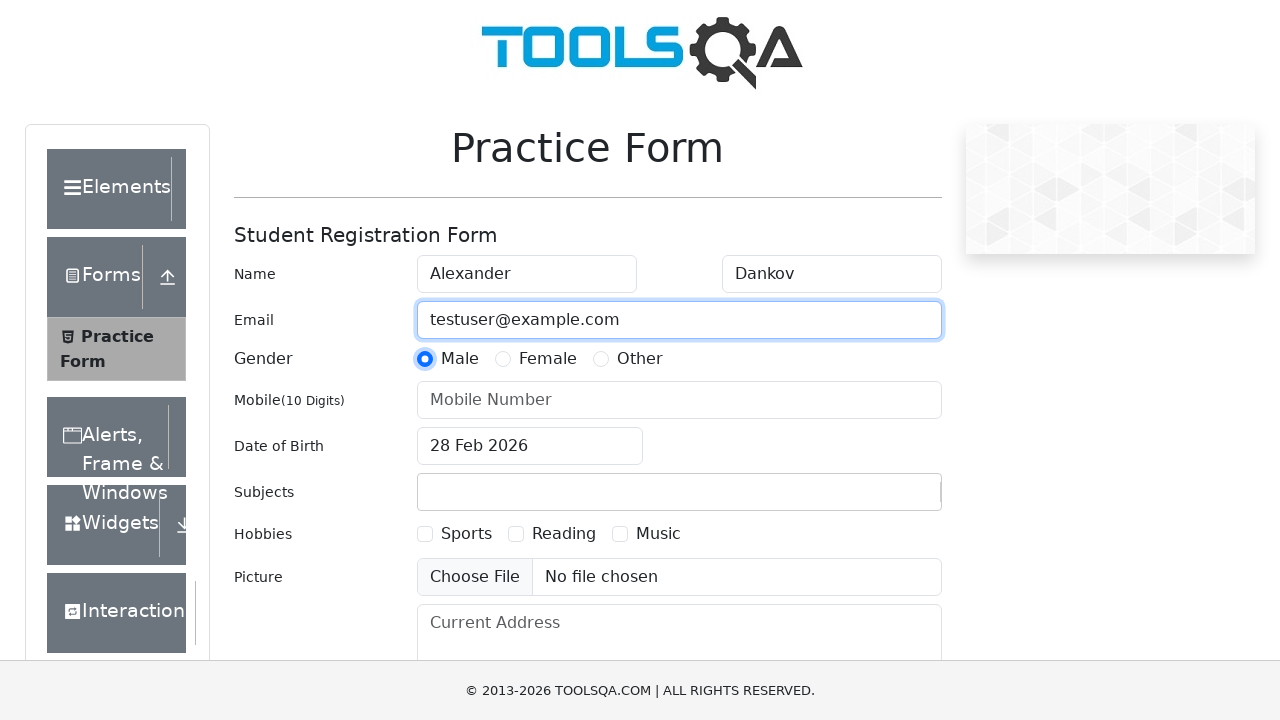

Filled phone number field with '8950723099' on input#userNumber
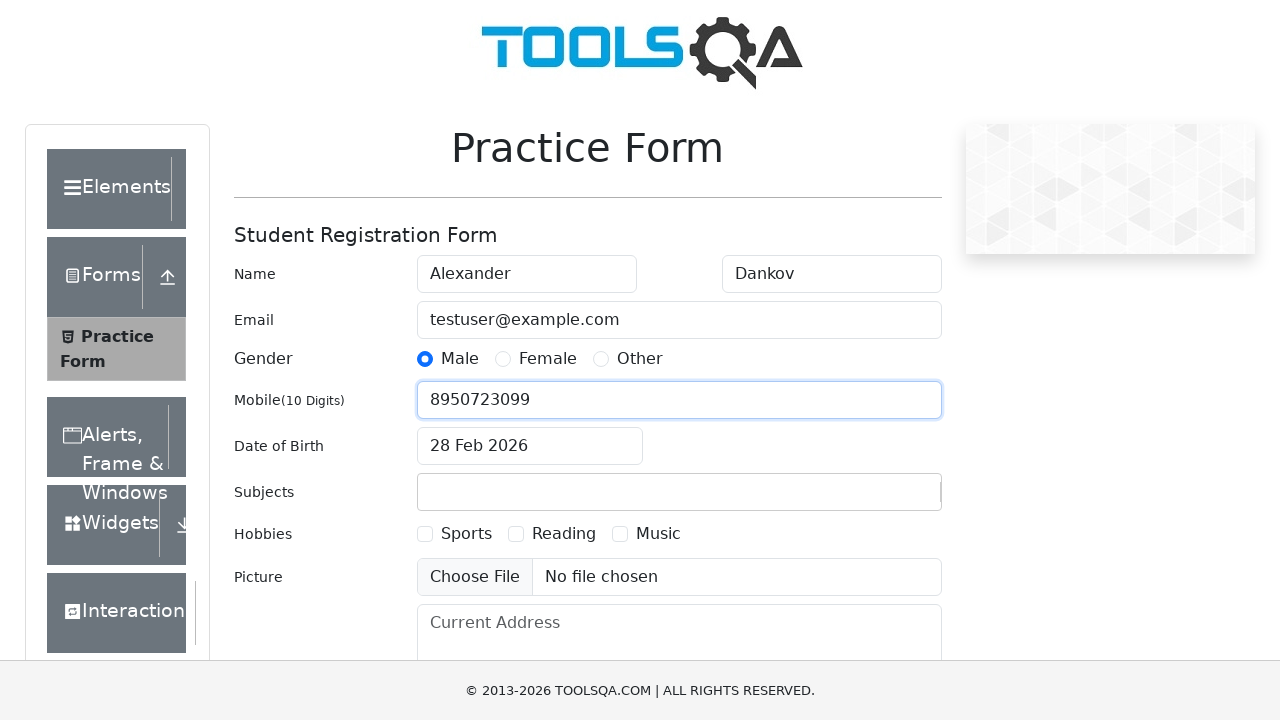

Clicked date of birth input to open date picker at (530, 446) on input#dateOfBirthInput
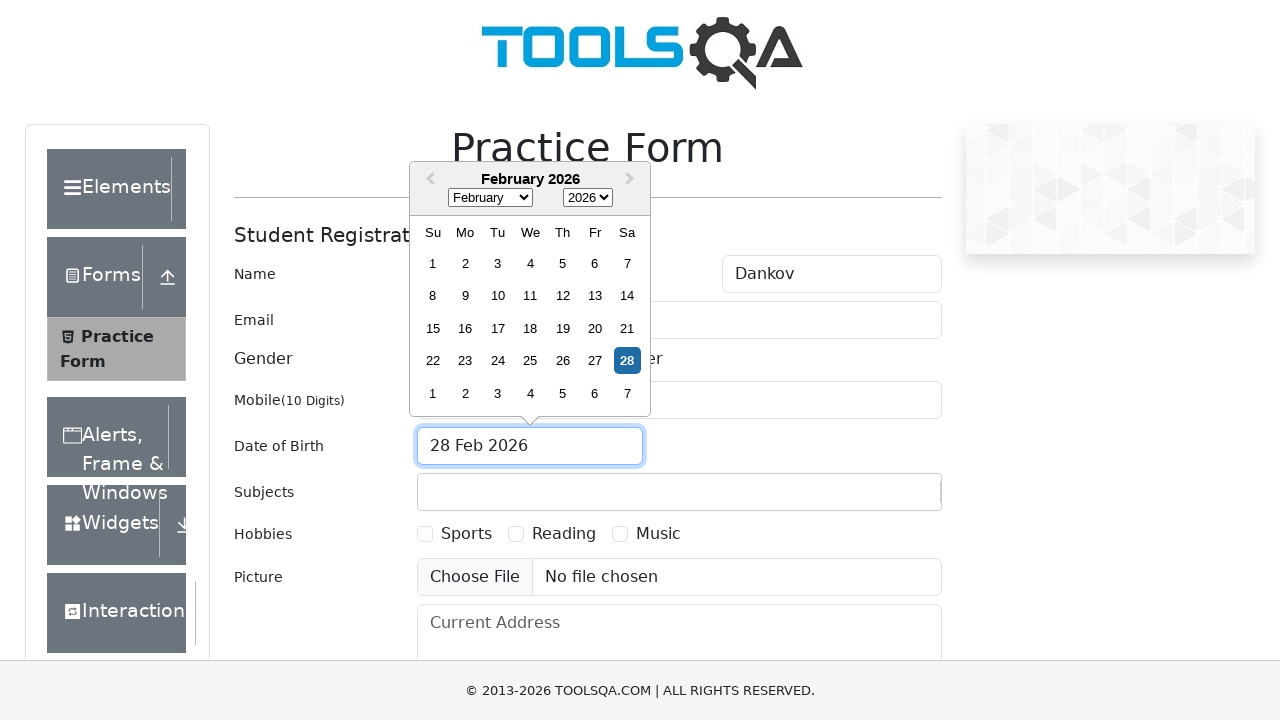

Selected June (month 5) in date picker on .react-datepicker__month-select
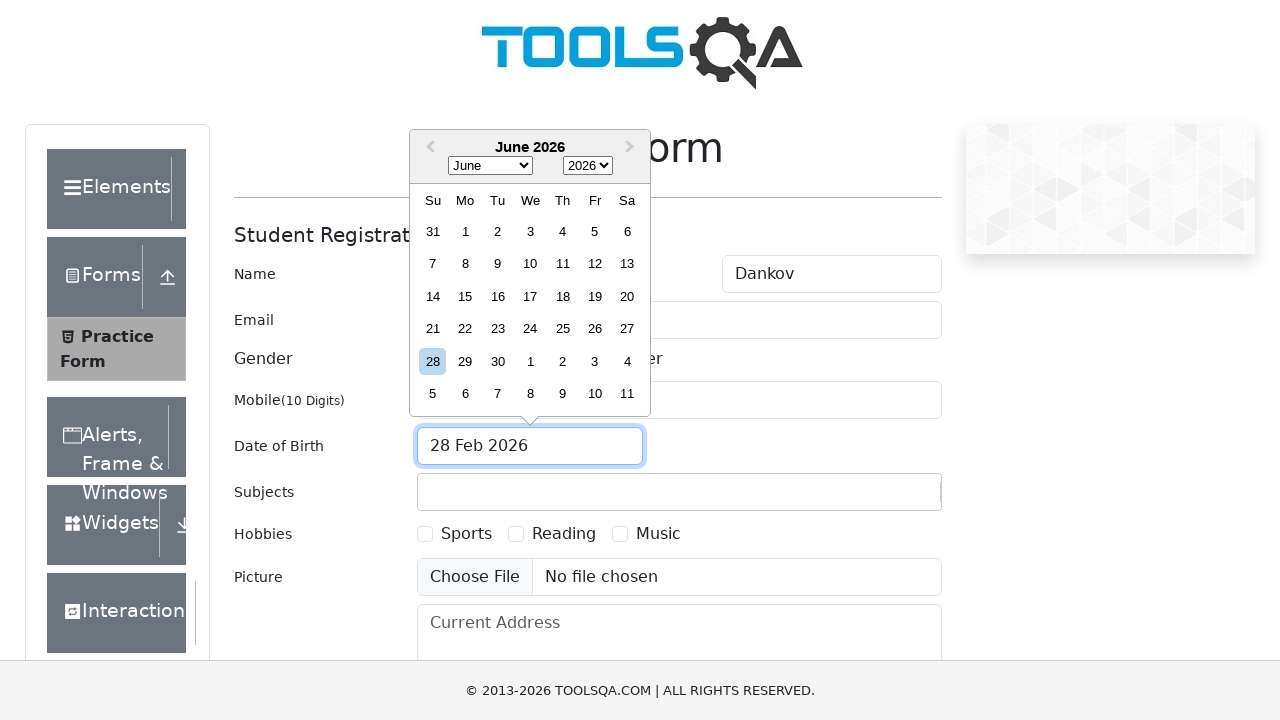

Selected year 1991 in date picker on .react-datepicker__year-select
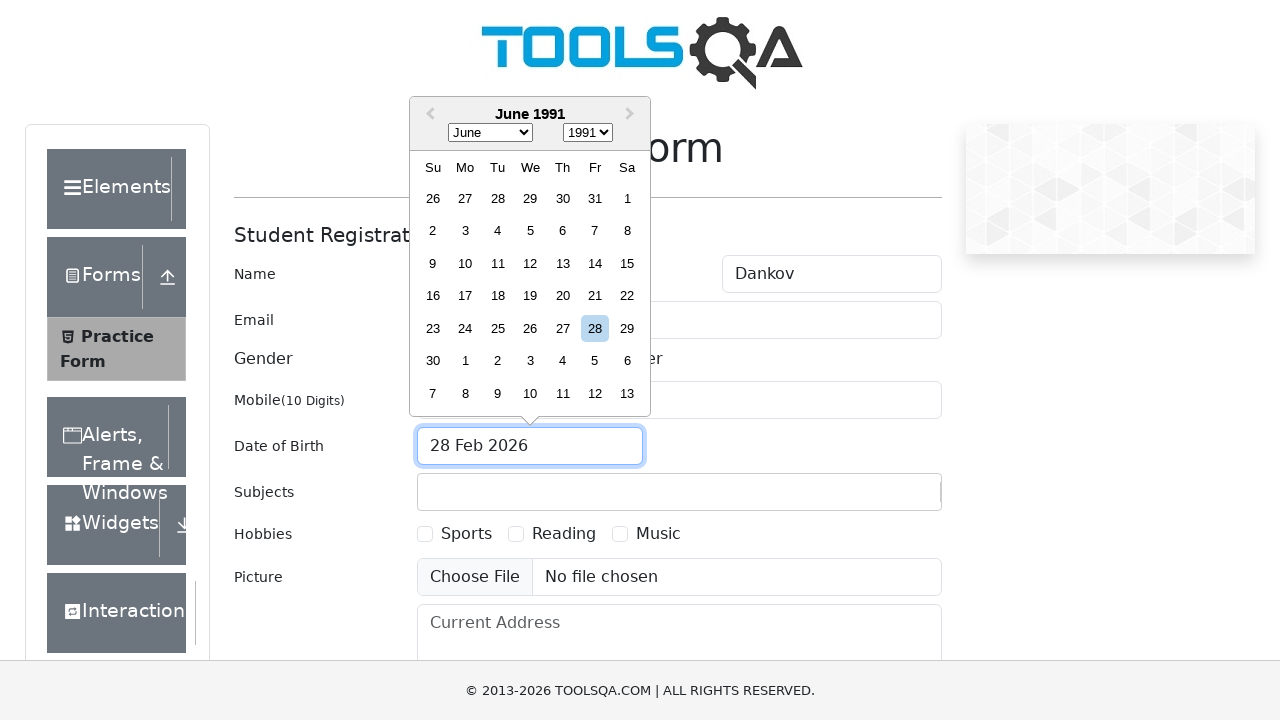

Selected day 30 in date picker at (562, 198) on .react-datepicker__week >> text=30
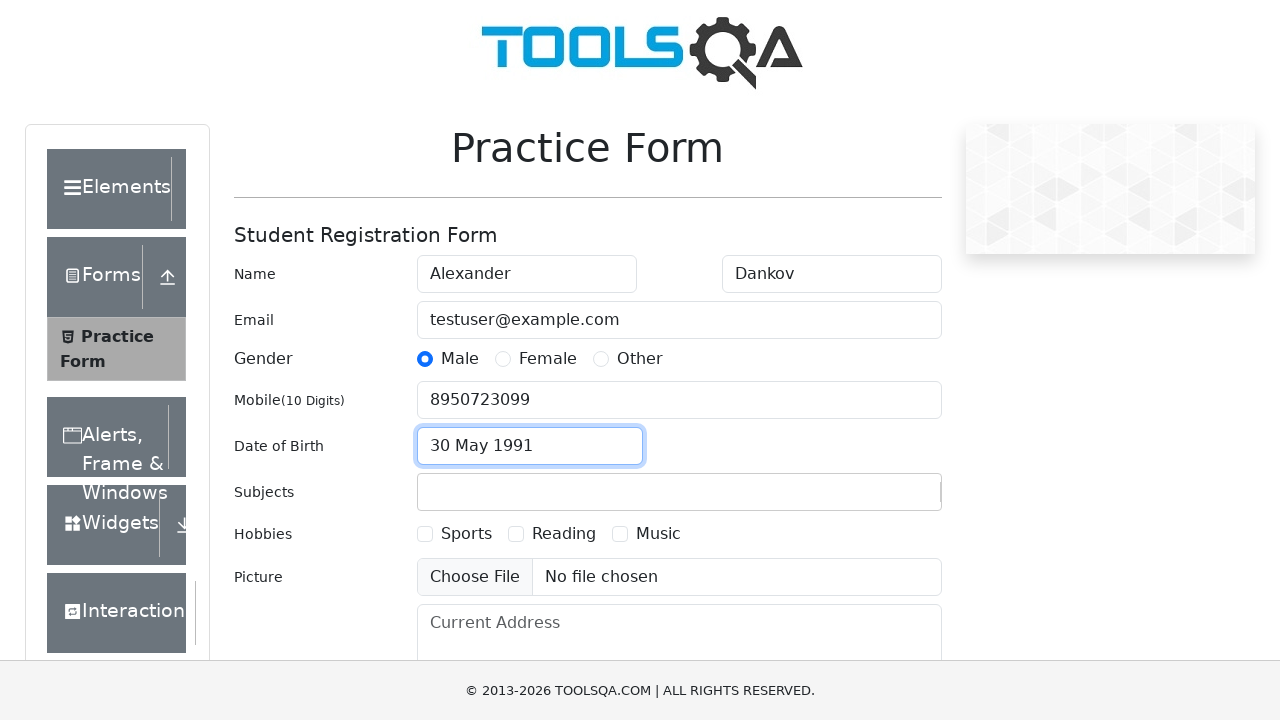

Filled subjects input field with 'Maths' on input#subjectsInput
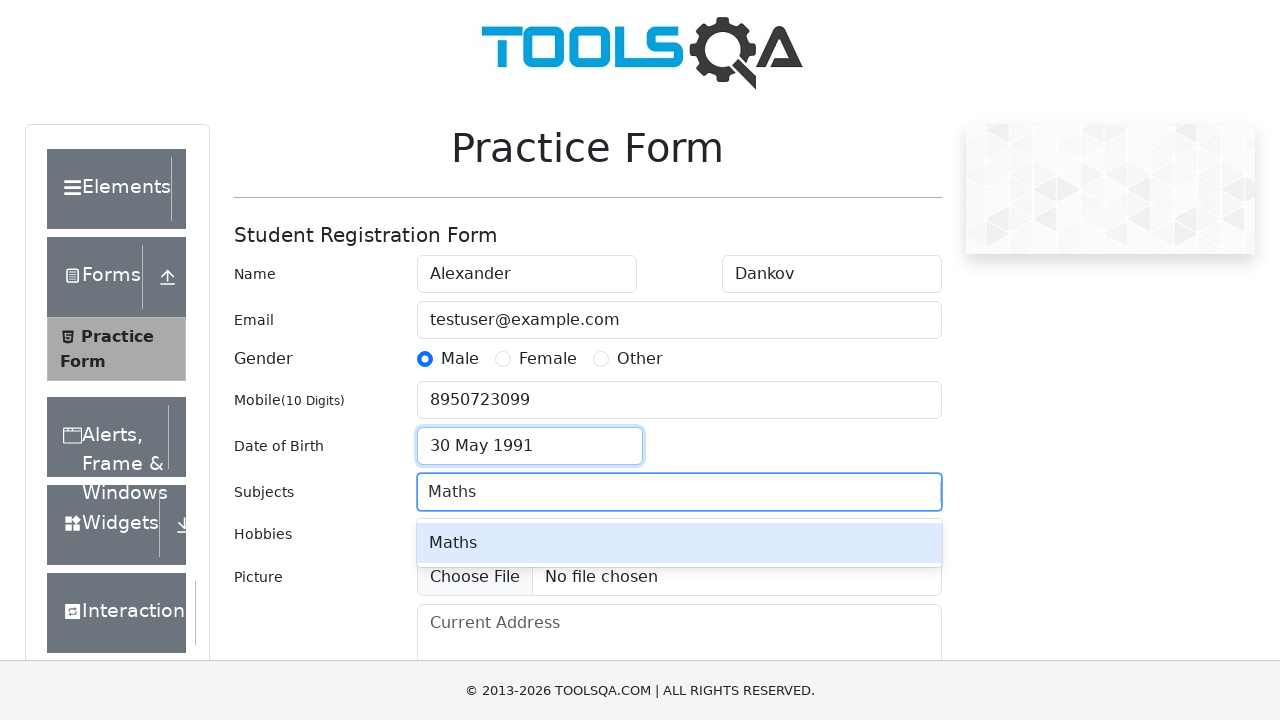

Pressed Enter to confirm subject 'Maths' on input#subjectsInput
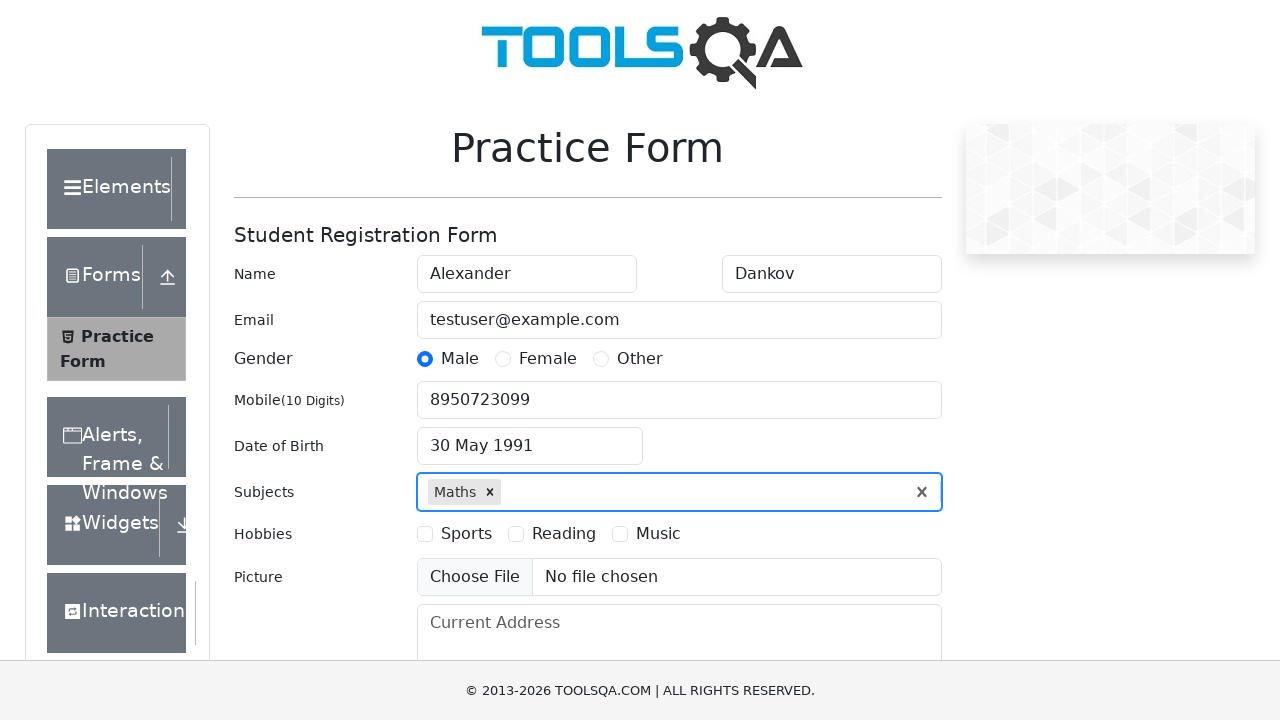

Selected hobby: Sports at (466, 534) on #hobbiesWrapper label[for='hobbies-checkbox-1']
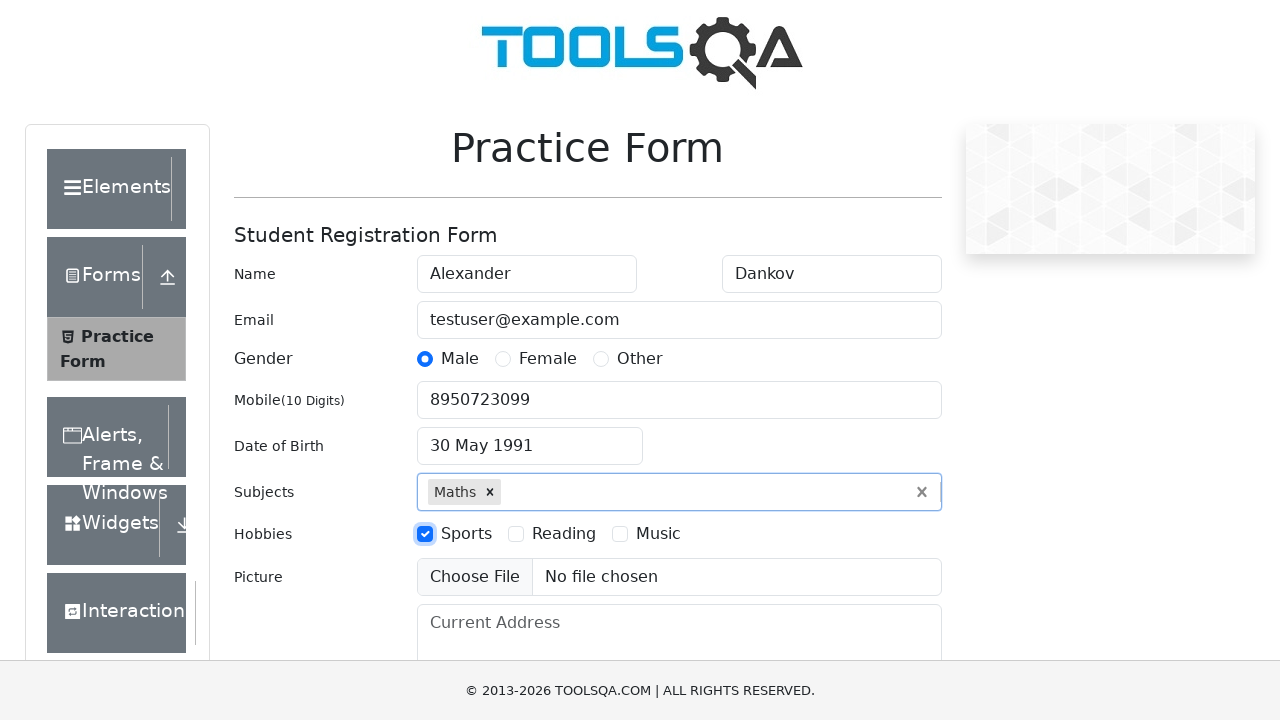

Clicked submit button to submit the practice form at (885, 499) on #submit
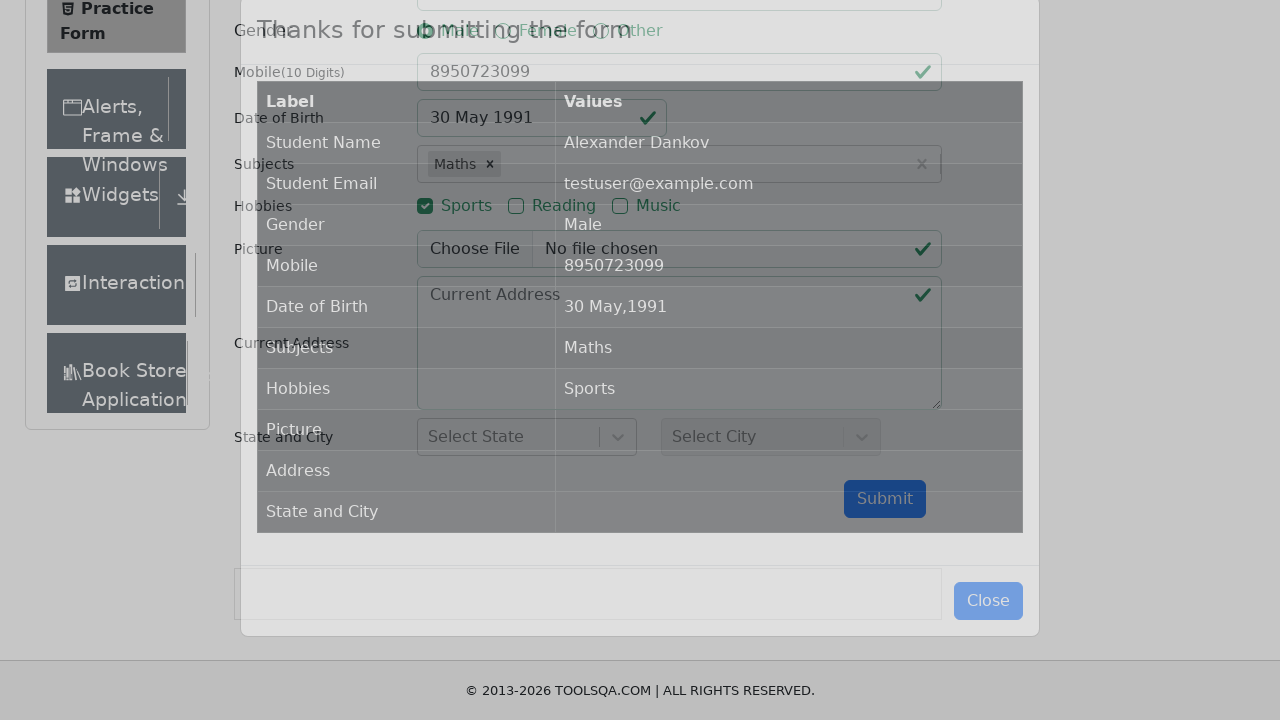

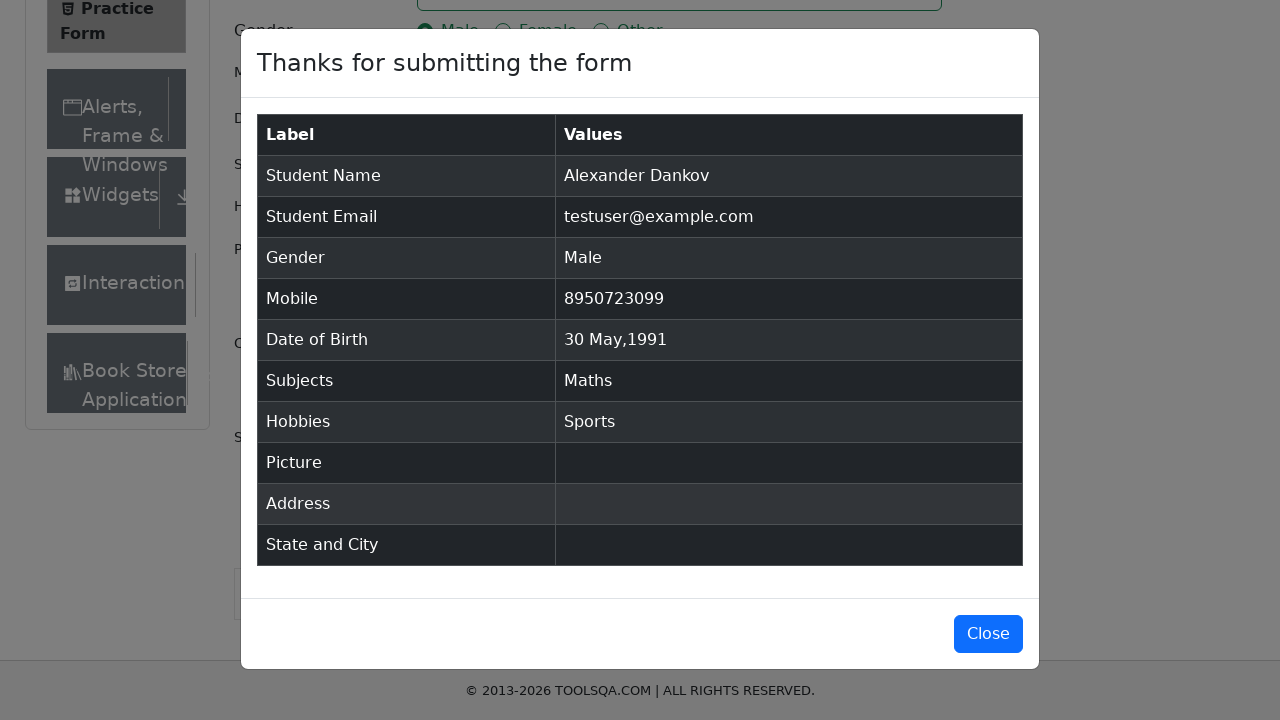